Tests iframe switching functionality by navigating between multiple iframes, clicking checkboxes for "Cat" and "Cow" in frame1, filling text fields in the parent frame and frame2 with names and location data.

Starting URL: http://only-testing-blog.blogspot.in/2015/01/iframe1.html

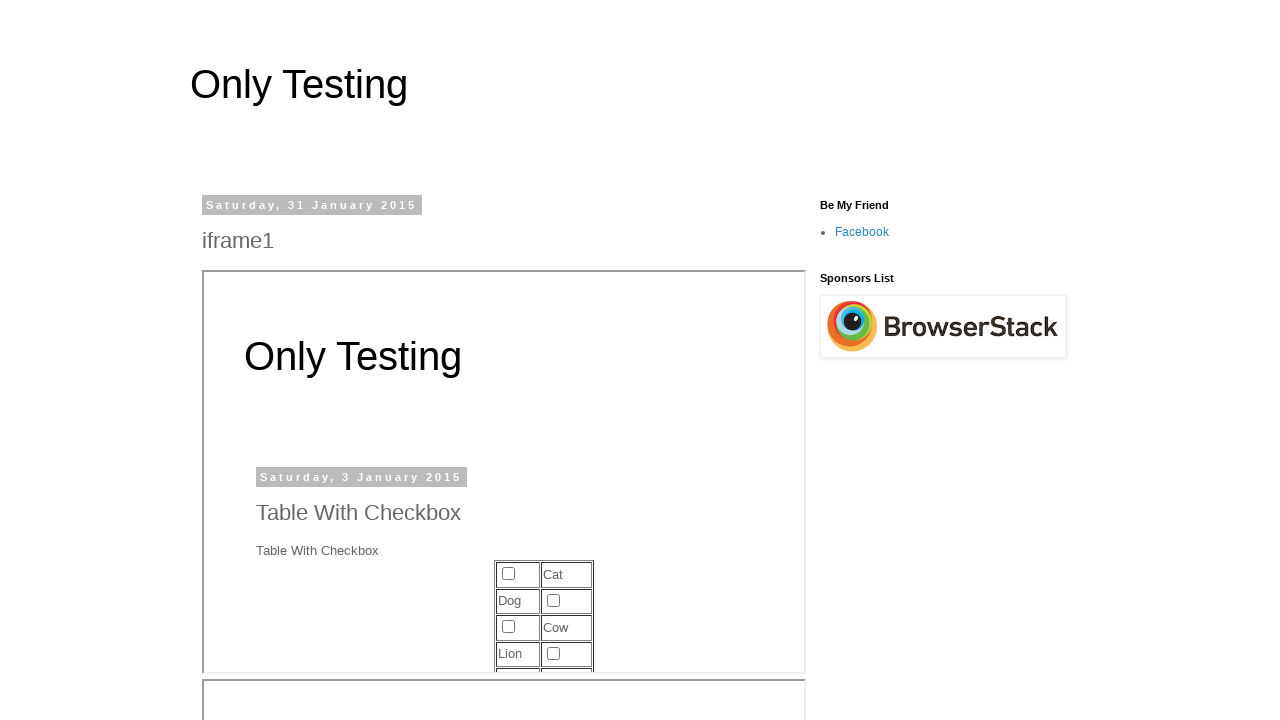

Located iframe with name 'frame1'
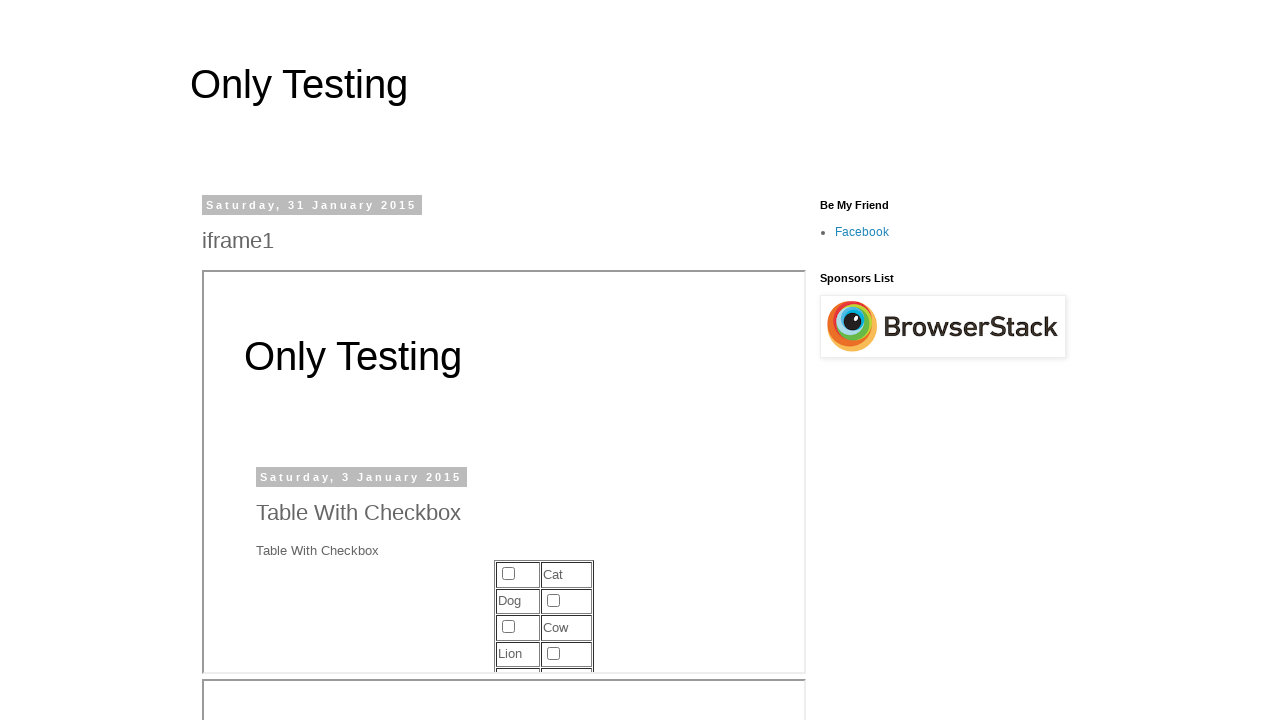

Clicked 'Cat' checkbox in frame1 at (508, 573) on iframe[name='frame1'] >> internal:control=enter-frame >> xpath=//*[contains(text
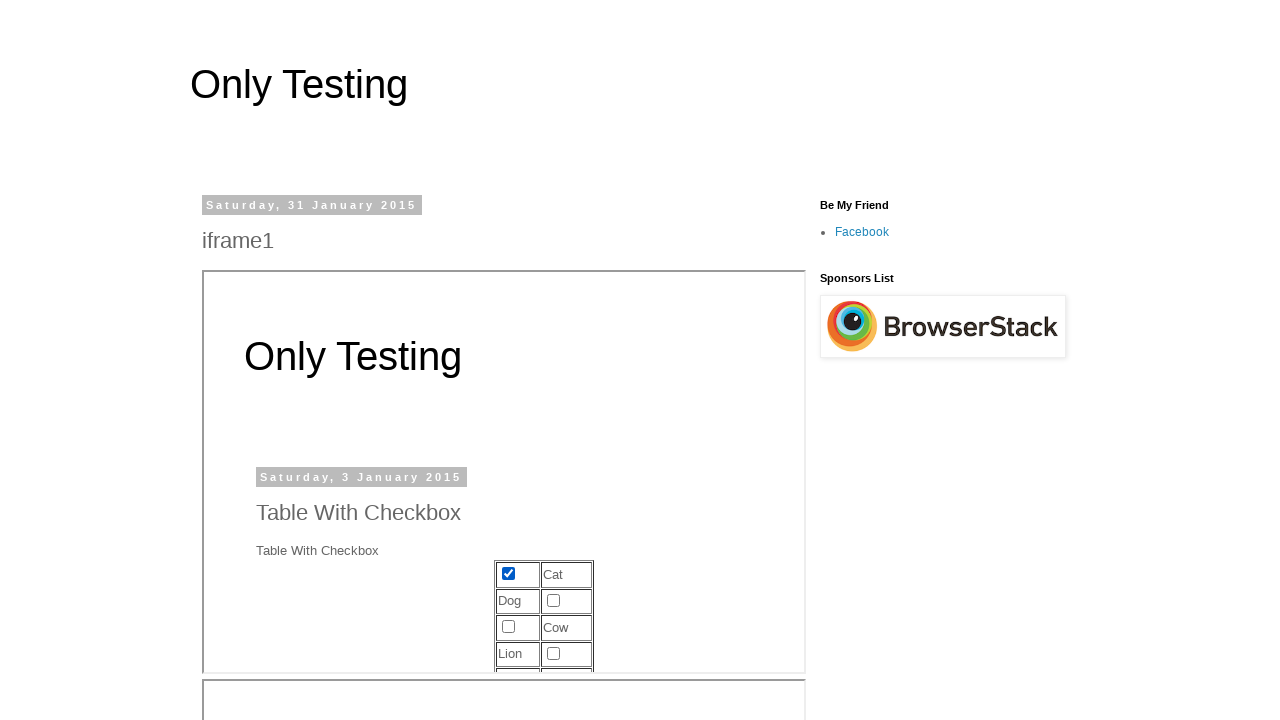

Clicked 'Cow' checkbox in frame1 at (508, 626) on iframe[name='frame1'] >> internal:control=enter-frame >> xpath=//*[contains(text
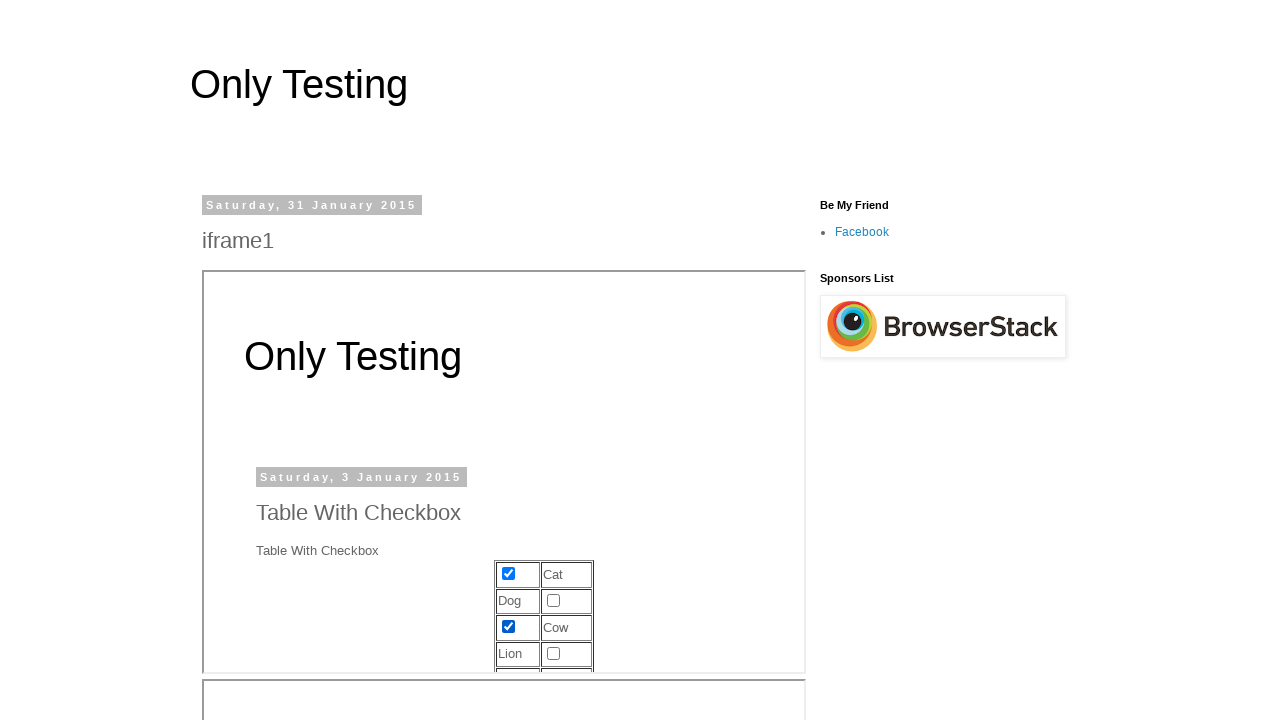

Filled town field in parent frame with 'Noida' on input#text1
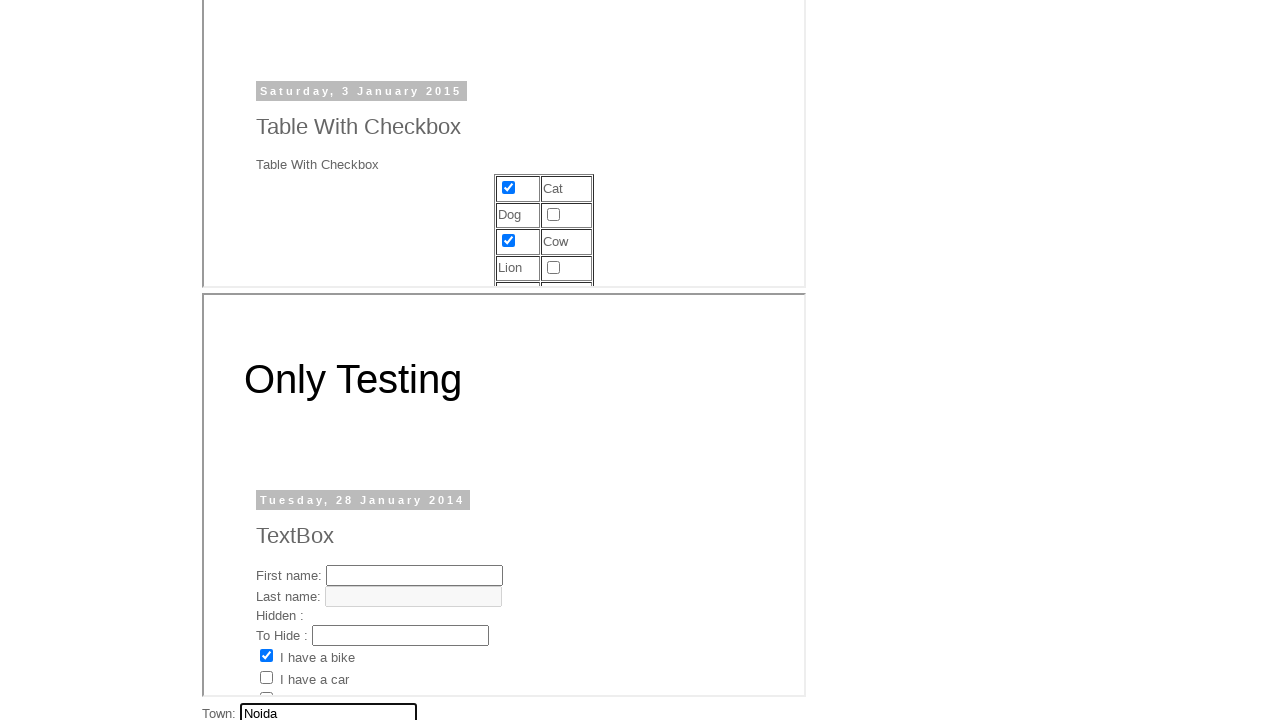

Located iframe with name 'frame2'
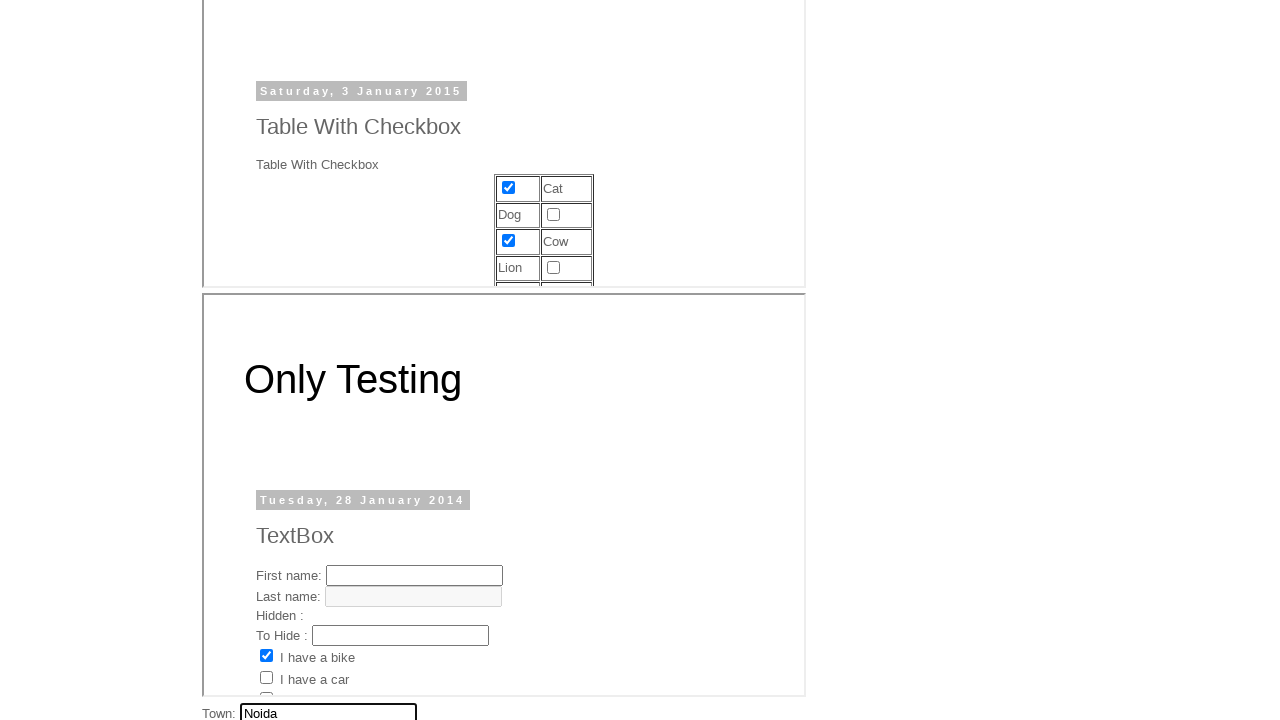

Filled first name field in frame2 with 'Asad' on iframe[name='frame2'] >> internal:control=enter-frame >> input#text1
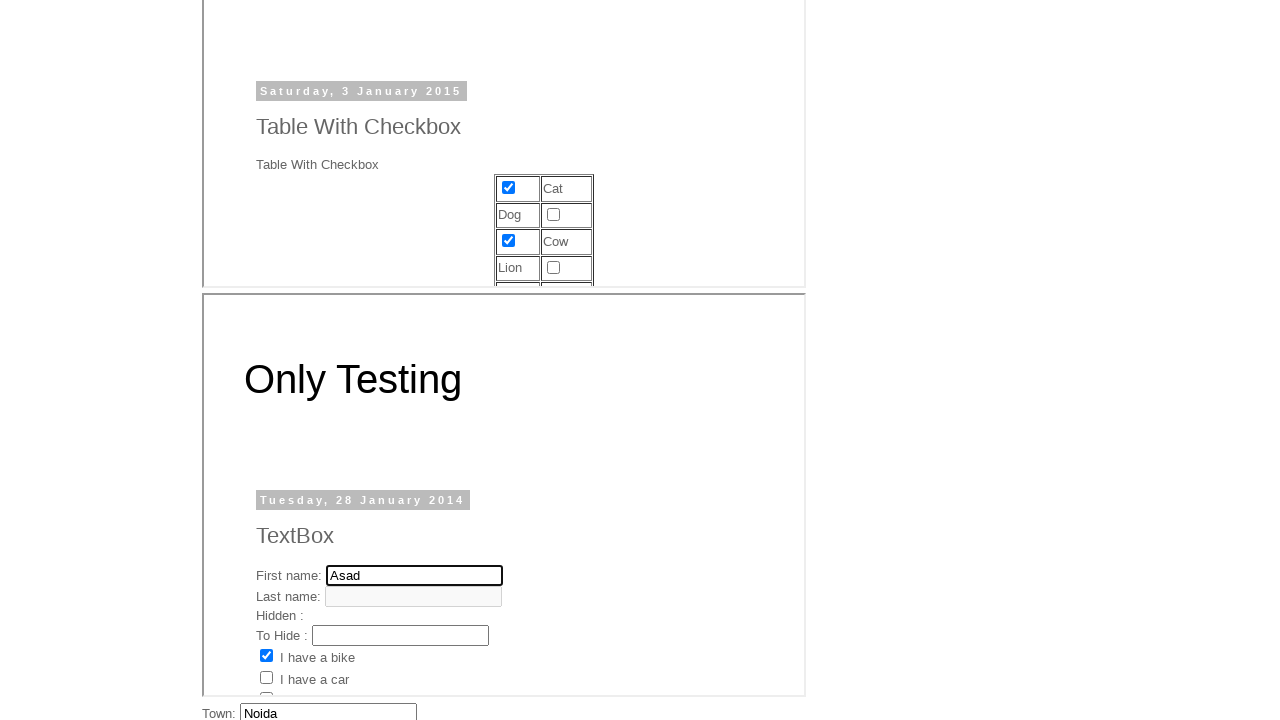

Filled last name field in frame2 with 'khan' on iframe[name='frame2'] >> internal:control=enter-frame >> input#text2
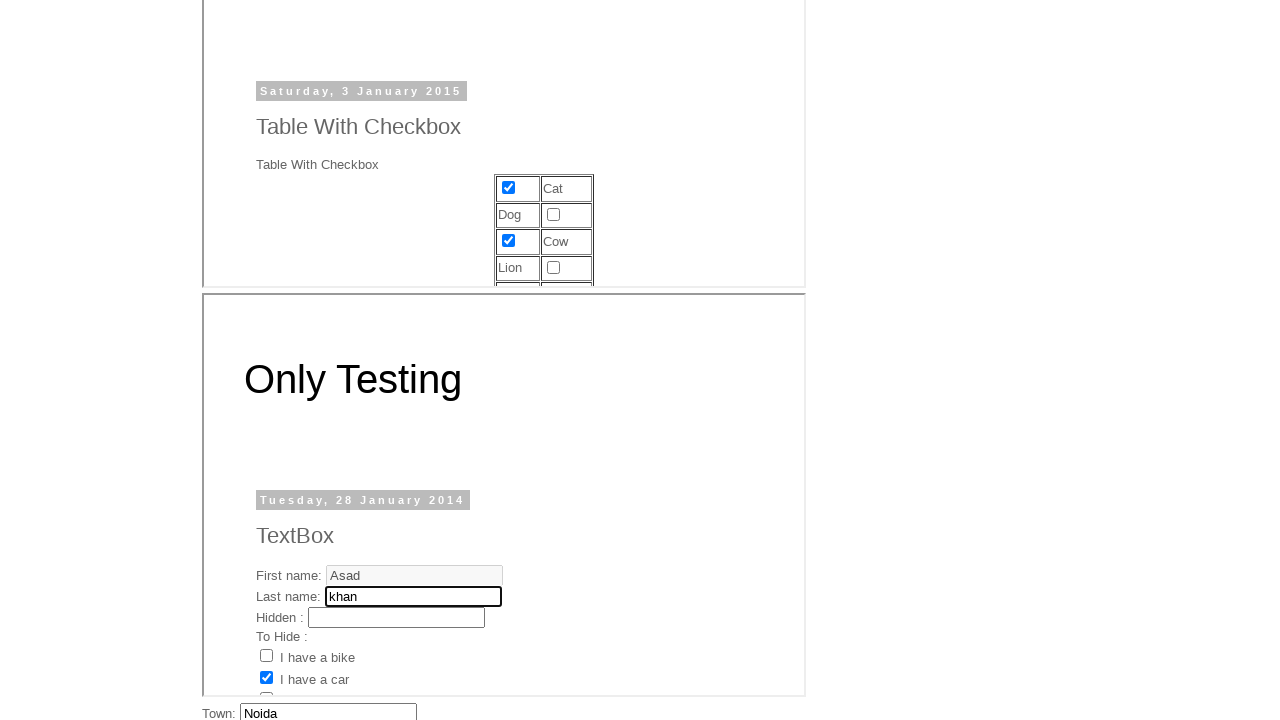

Filled country field in parent frame with 'india' on input#text2
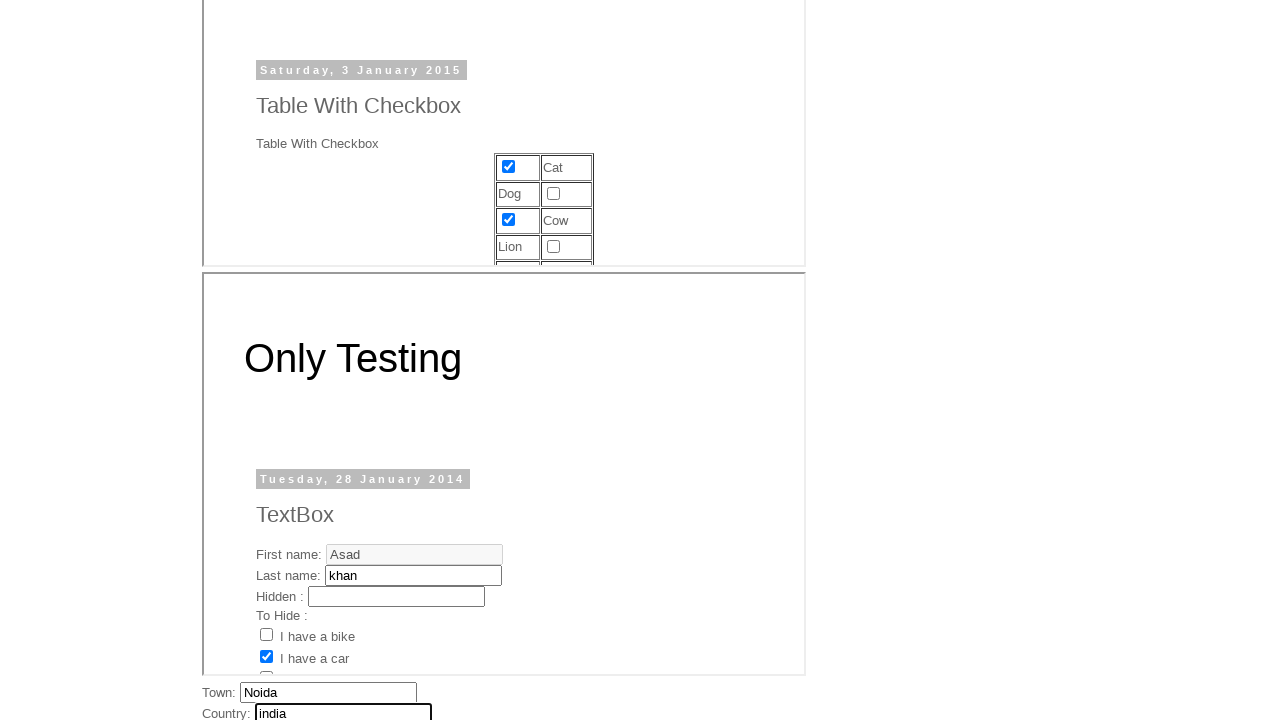

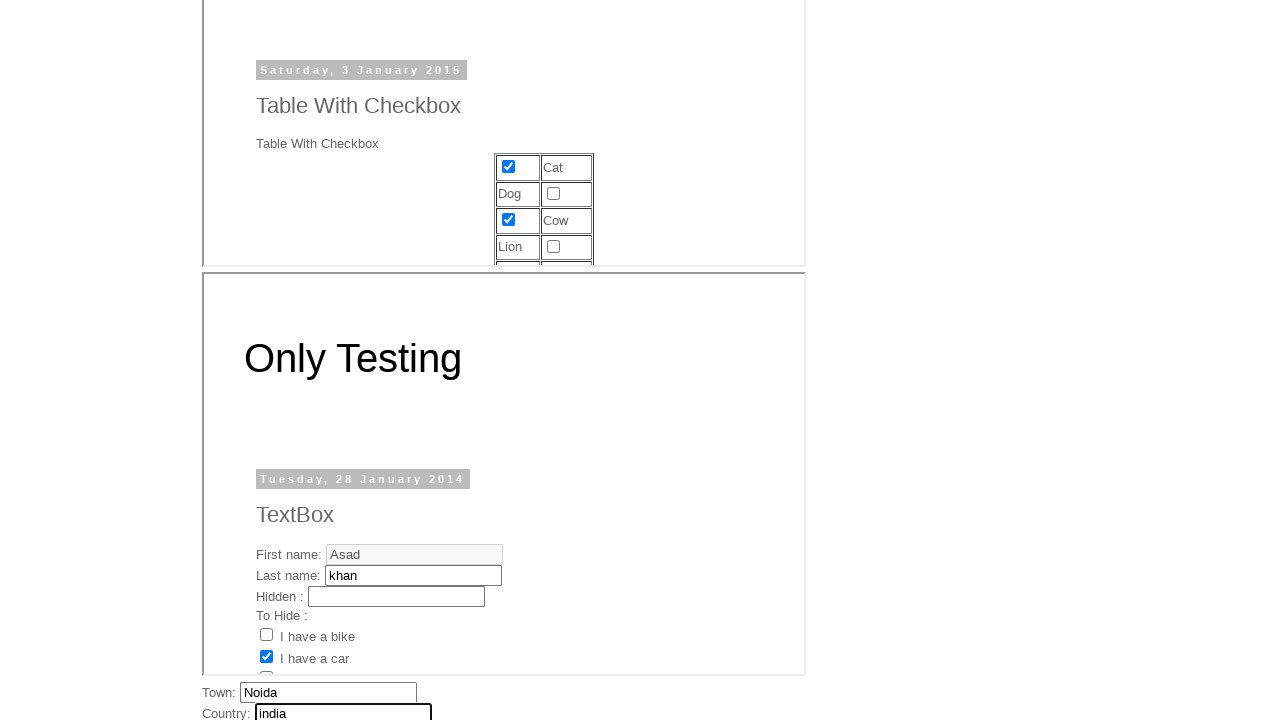